Tests opening a new tab and switching between tabs

Starting URL: https://testautomationpractice.blogspot.com/

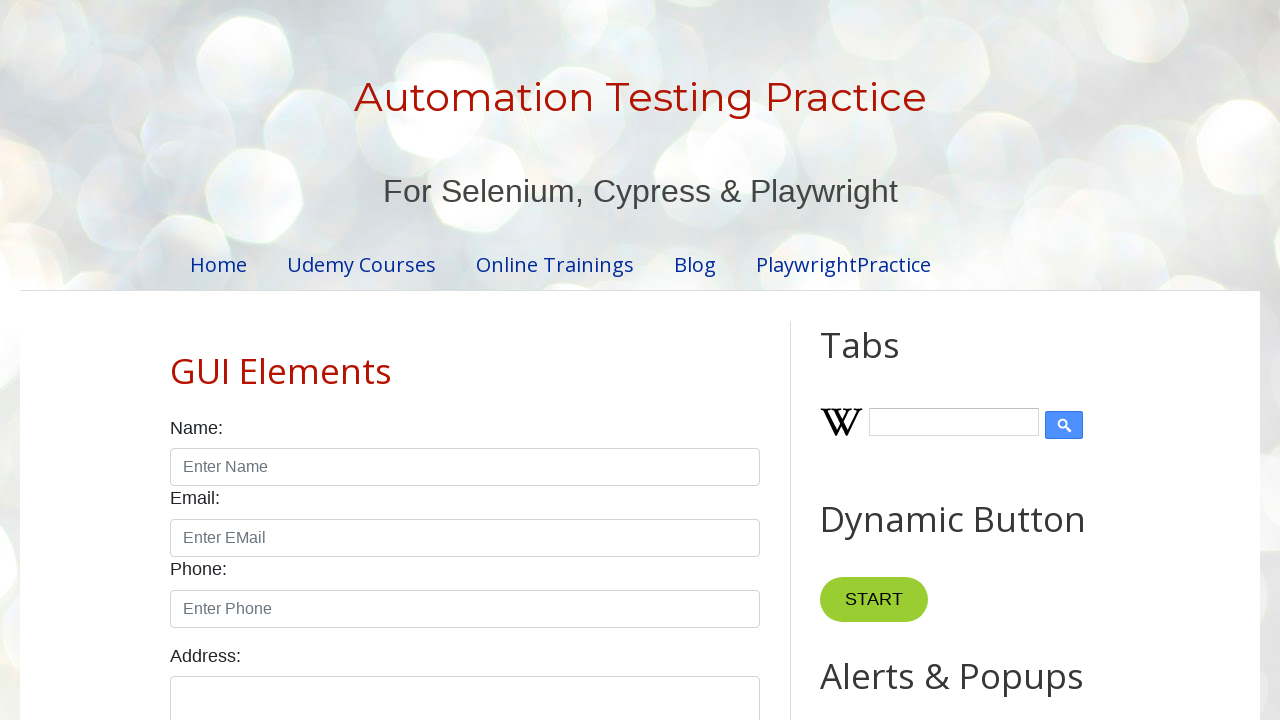

Clicked 'New Tab' button to open new tab at (880, 361) on internal:role=button[name="New Tab"i]
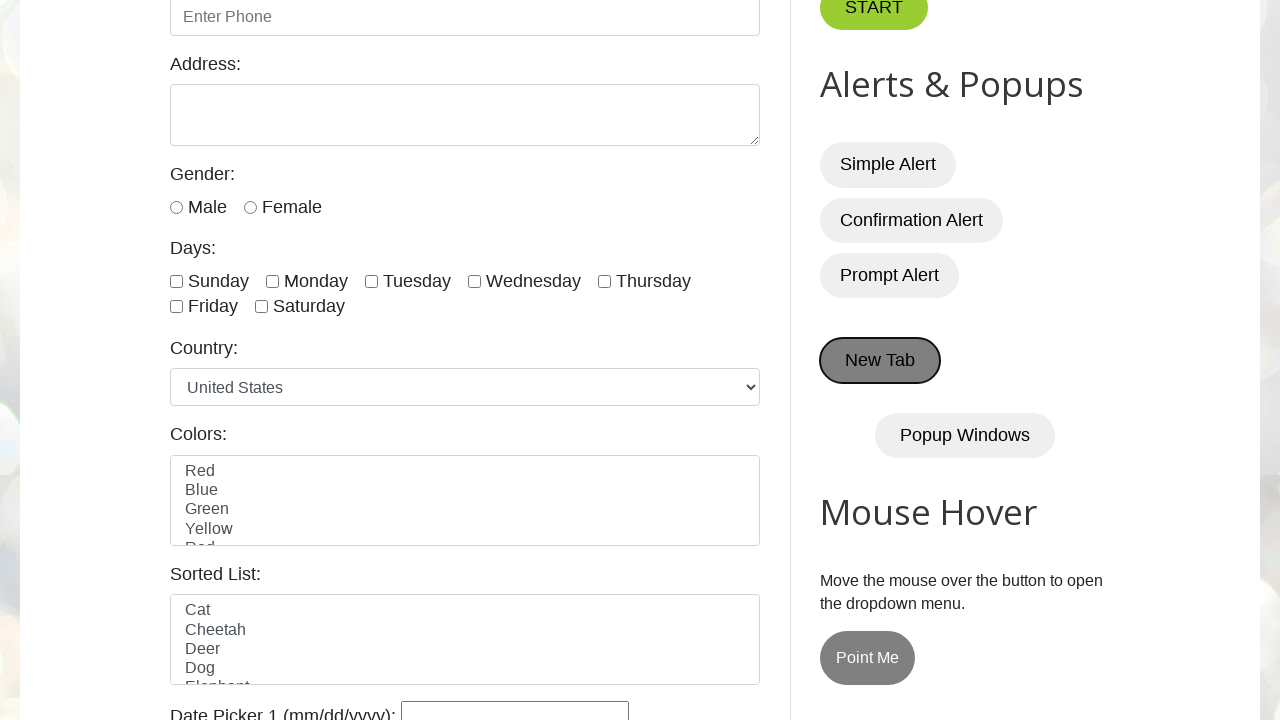

New tab opened and loaded
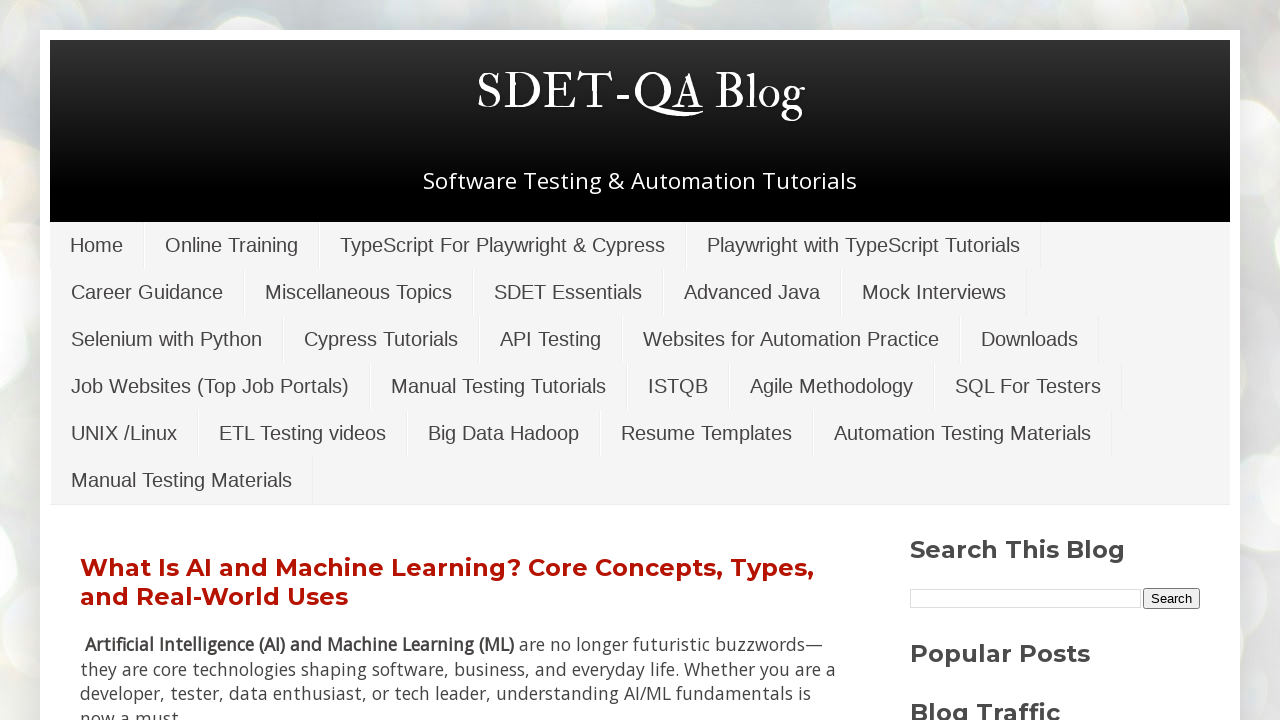

Closed the new tab
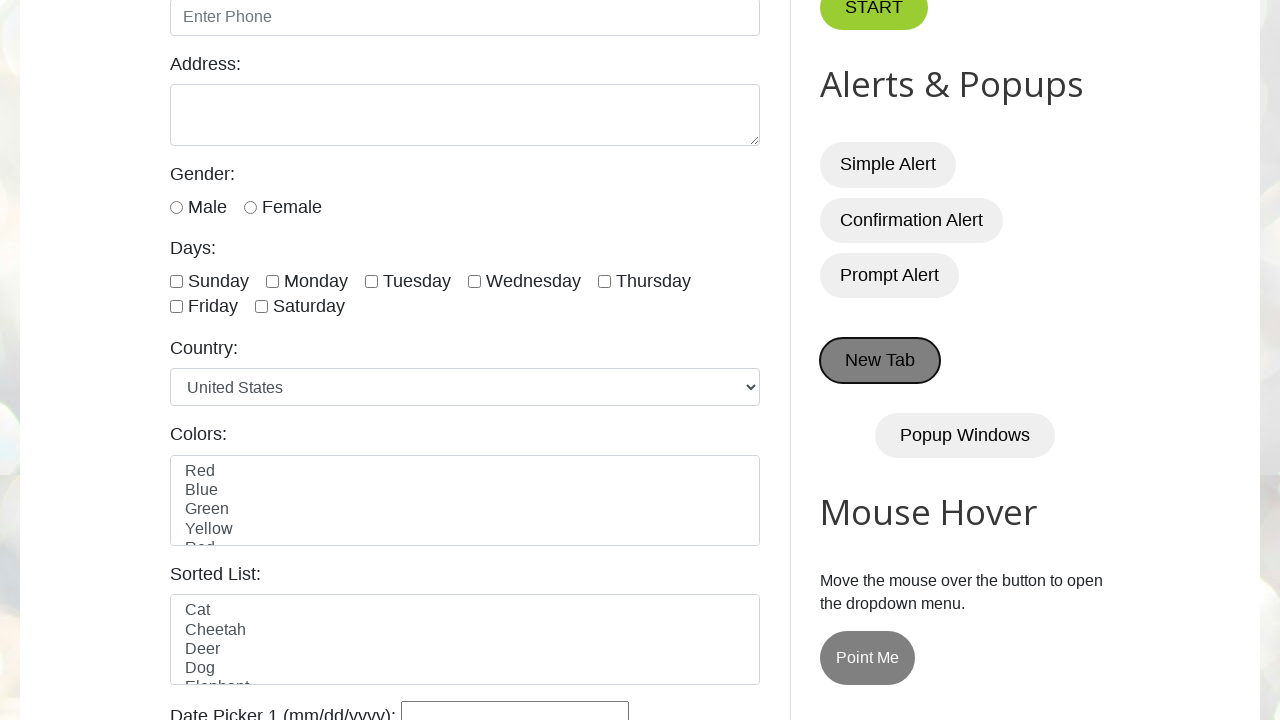

Brought original tab to front
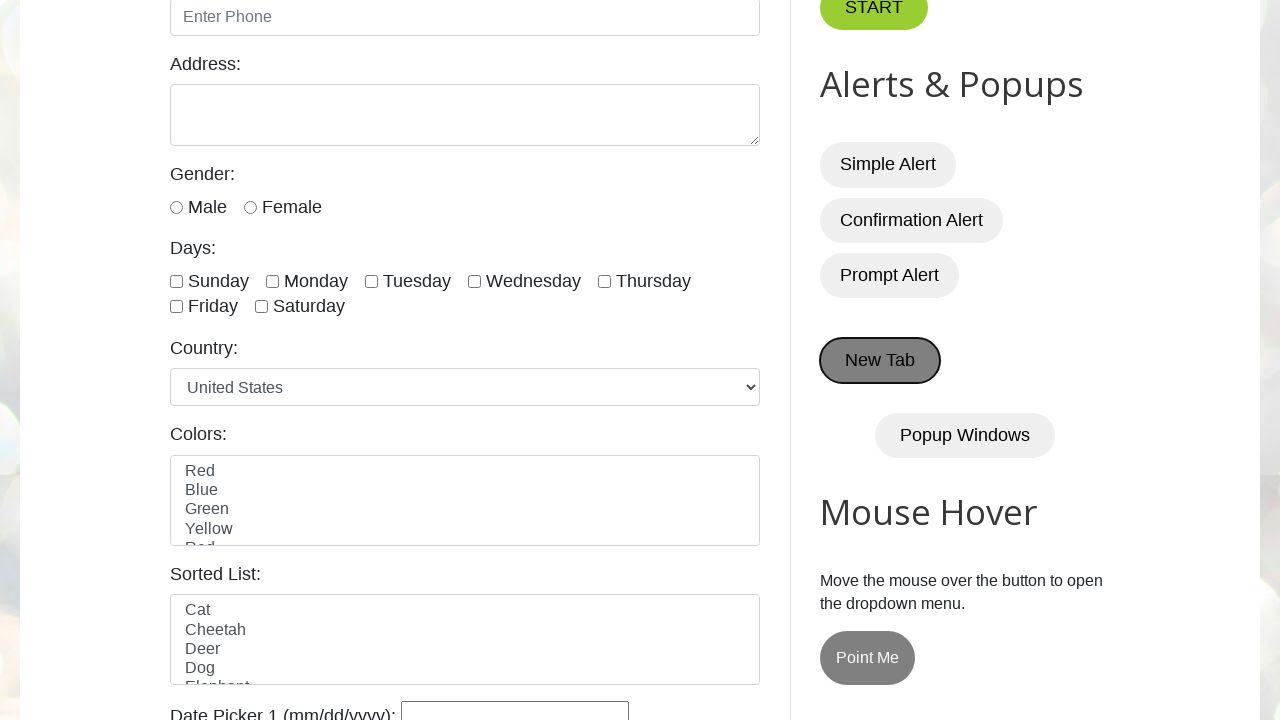

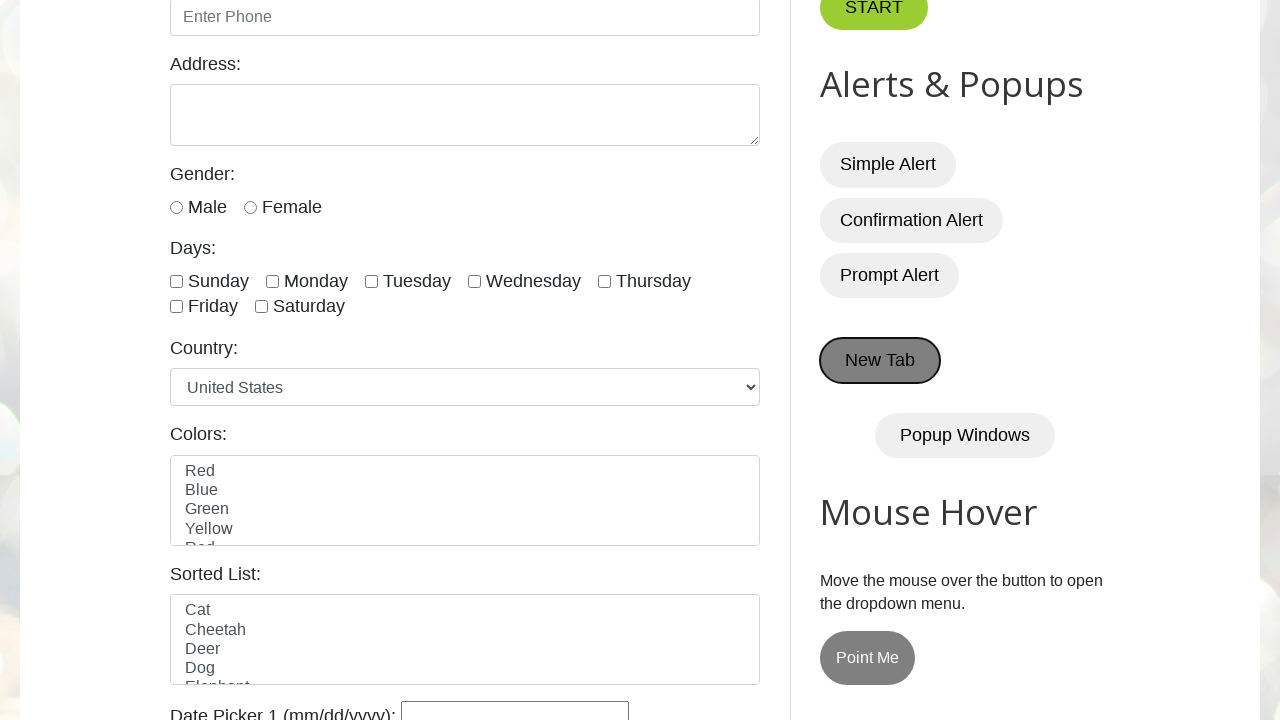